Tests JavaScript alert handling by interacting with three different types of alerts: simple alert (accept), confirm dialog (dismiss), and prompt dialog (enter text and accept)

Starting URL: https://demoqa.com/alerts

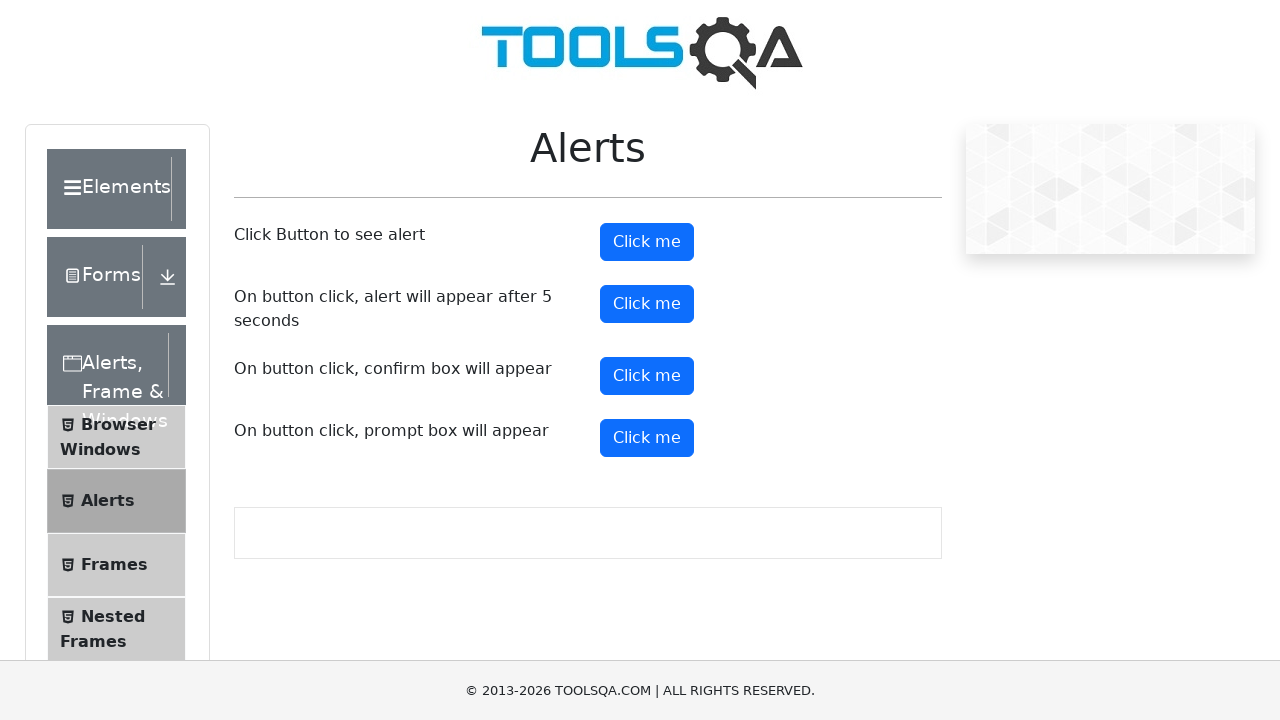

Clicked button to trigger simple alert at (647, 242) on xpath=//button[@id='alertButton']
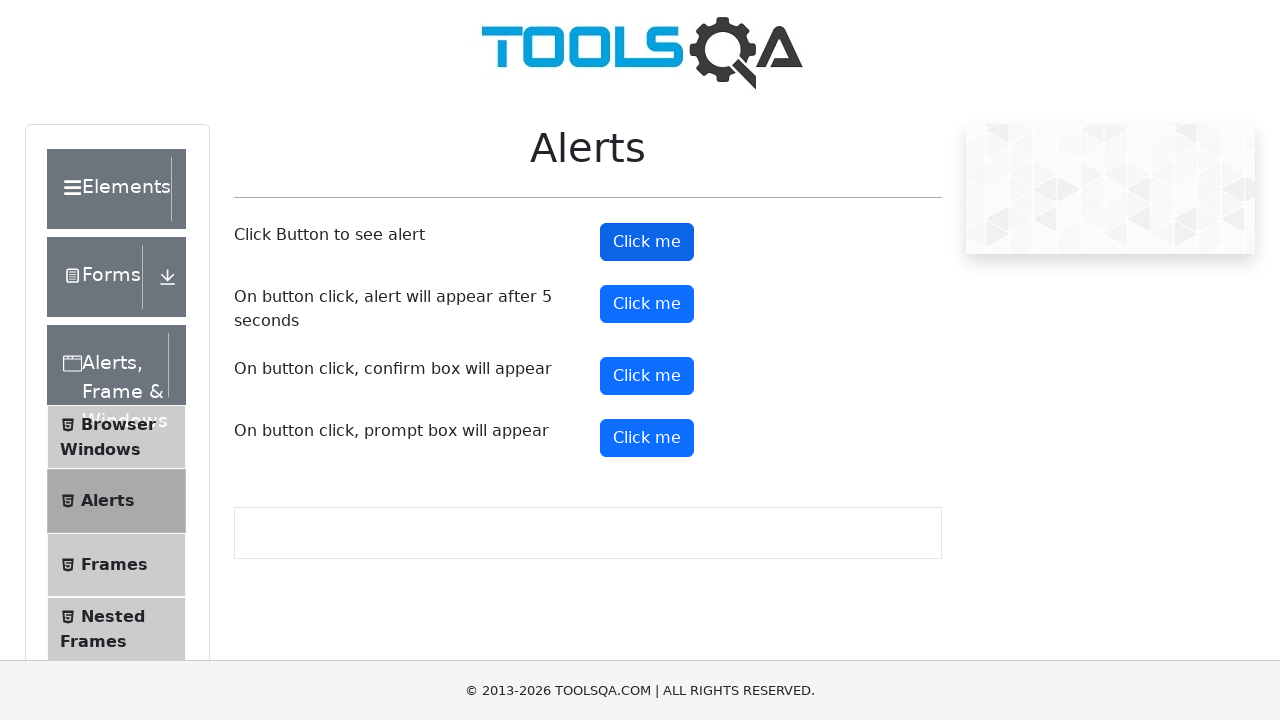

Set up handler to accept simple alert
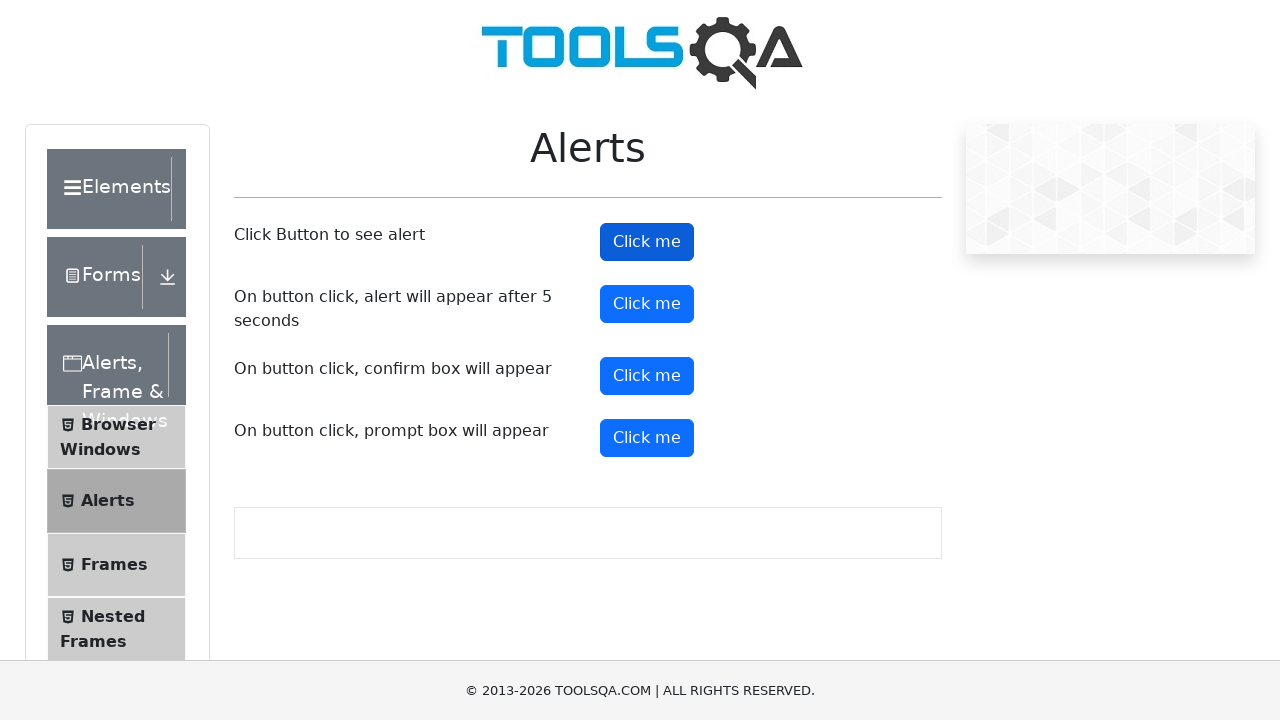

Clicked button to trigger confirm dialog at (647, 376) on xpath=//button[@id='confirmButton']
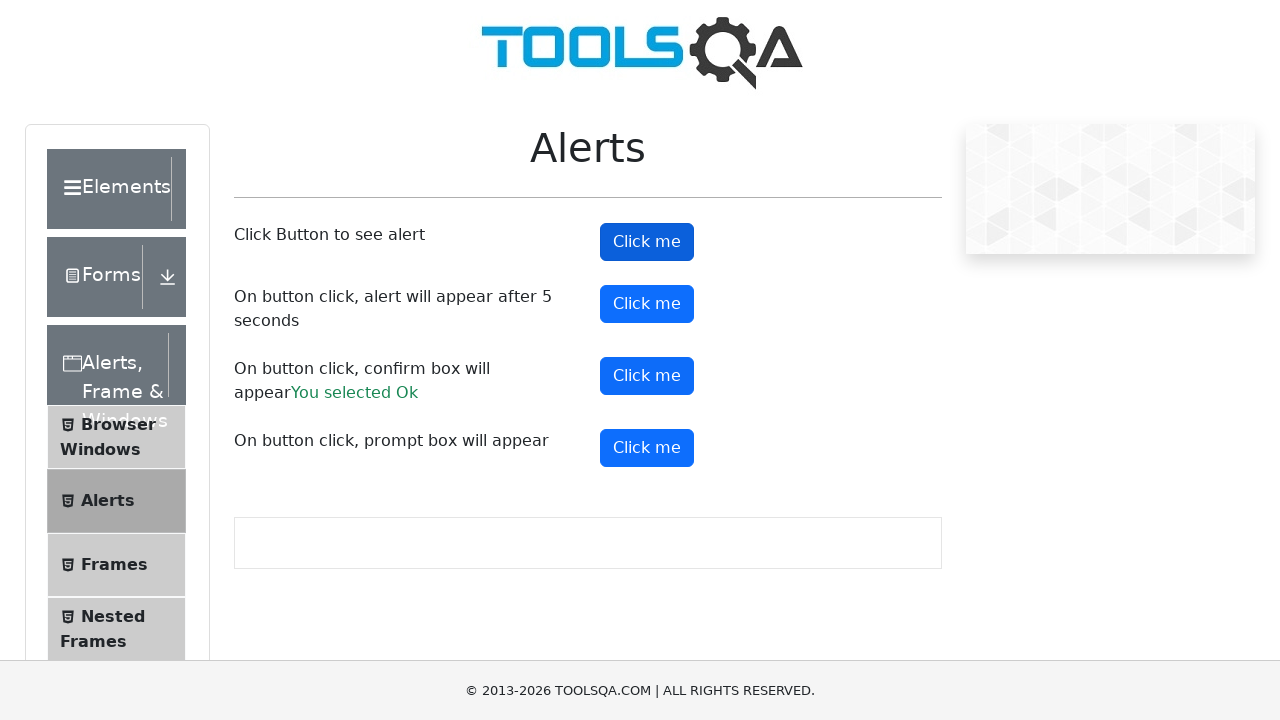

Set up handler to dismiss confirm dialog
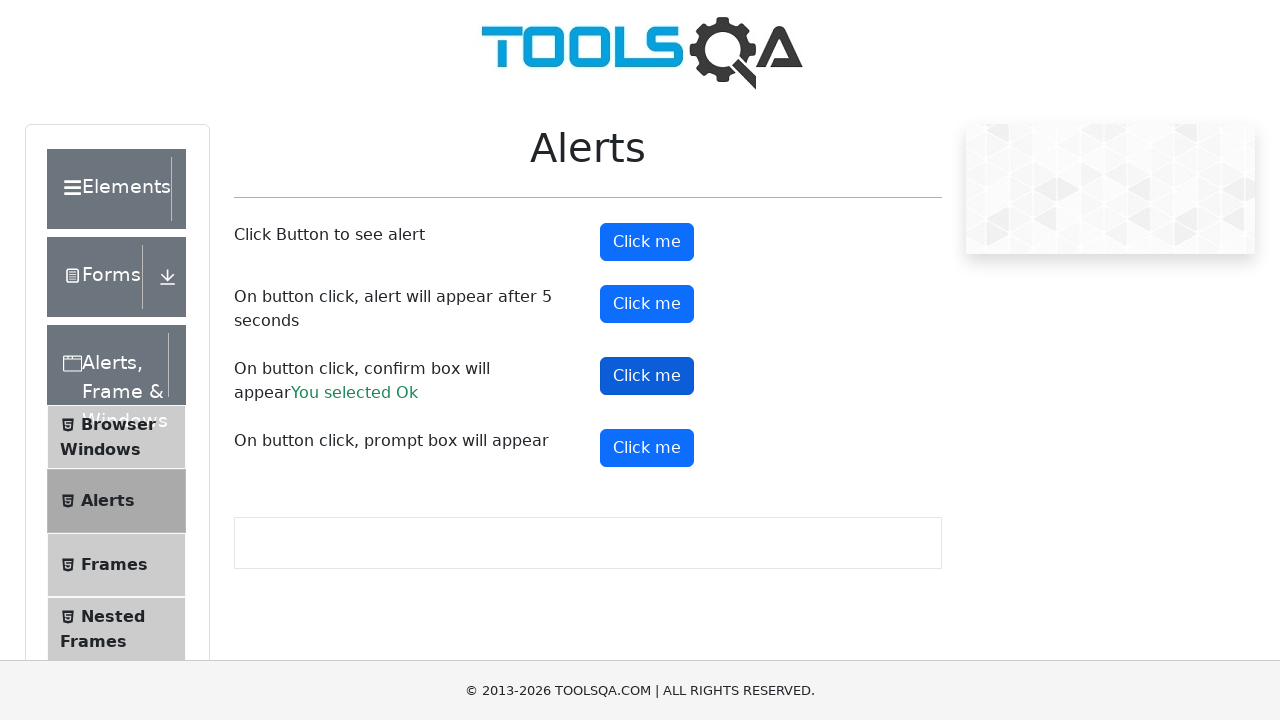

Clicked button to trigger prompt dialog at (647, 448) on xpath=//button[@id='promtButton']
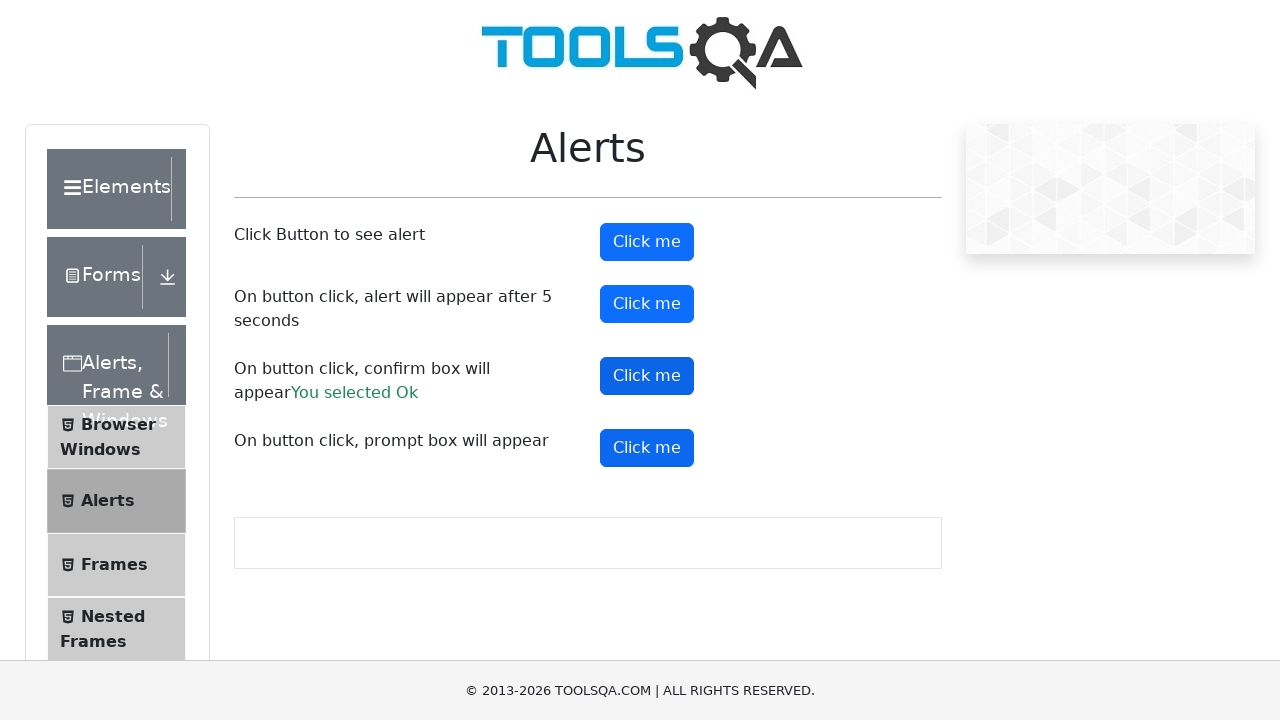

Set up handler to enter text and accept prompt dialog
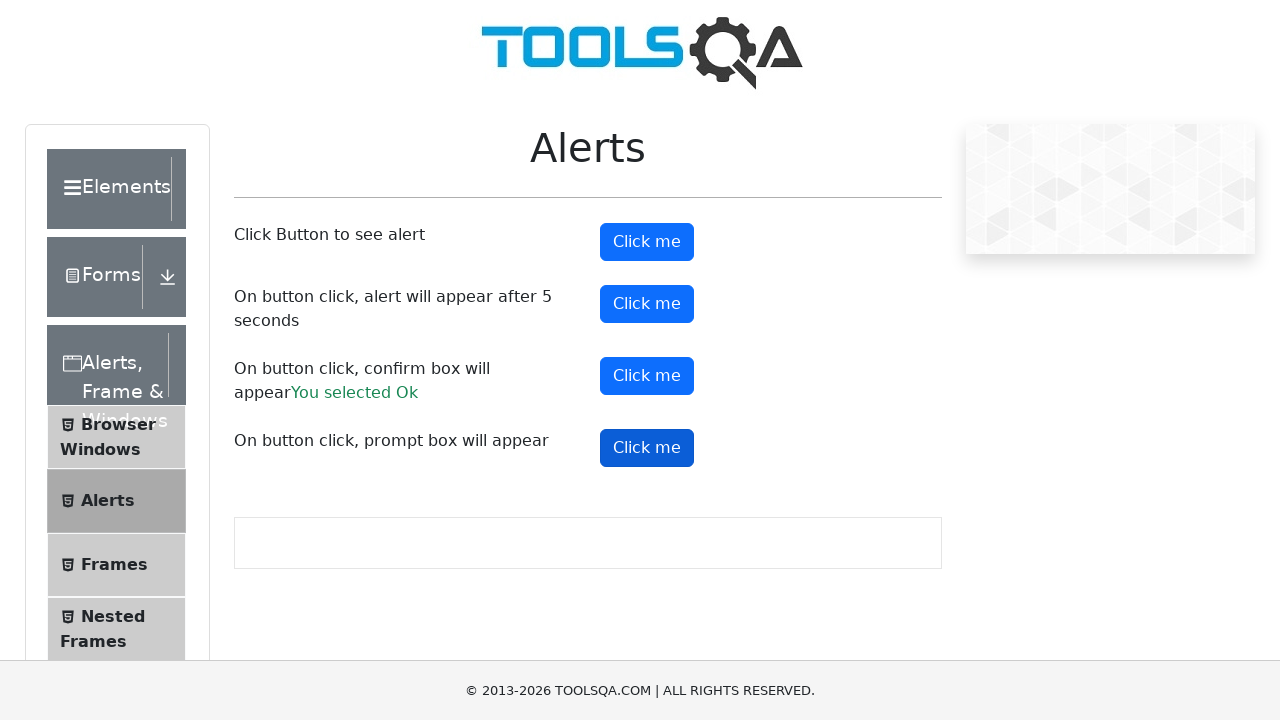

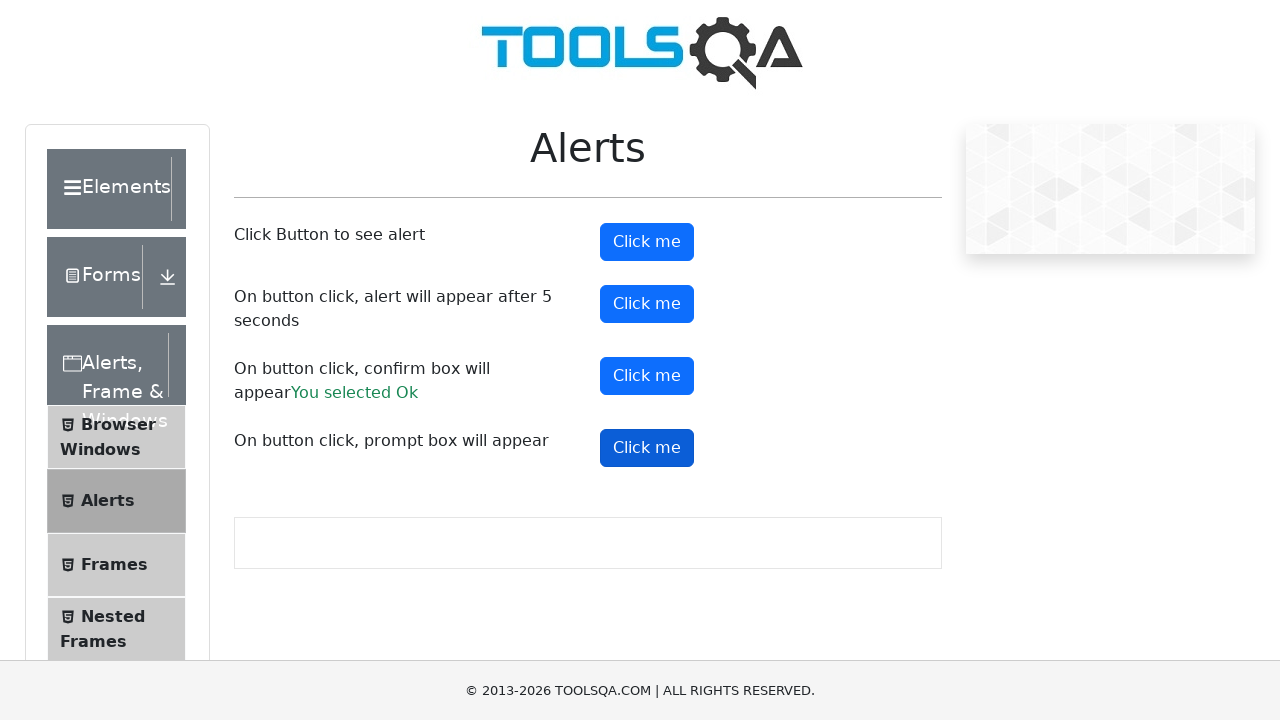